Tests successful login by entering valid credentials and verifying navigation to inventory page

Starting URL: https://www.saucedemo.com/

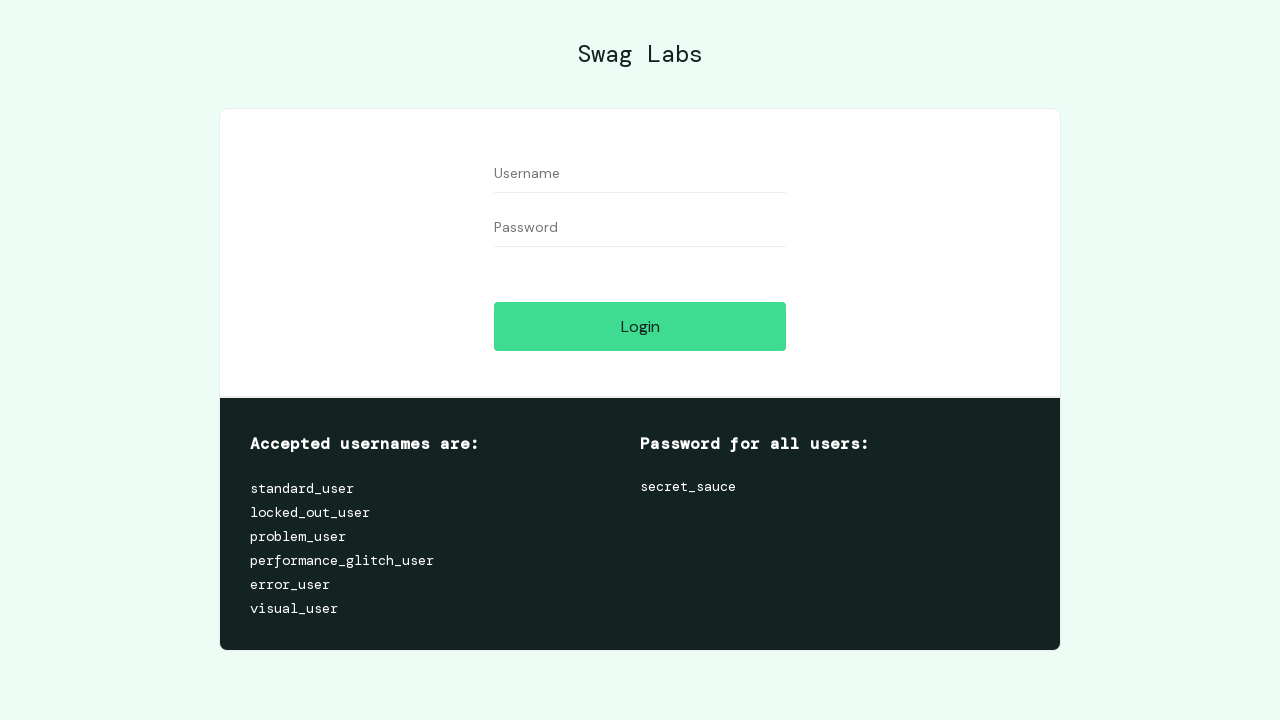

Filled username field with 'standard_user' on #user-name
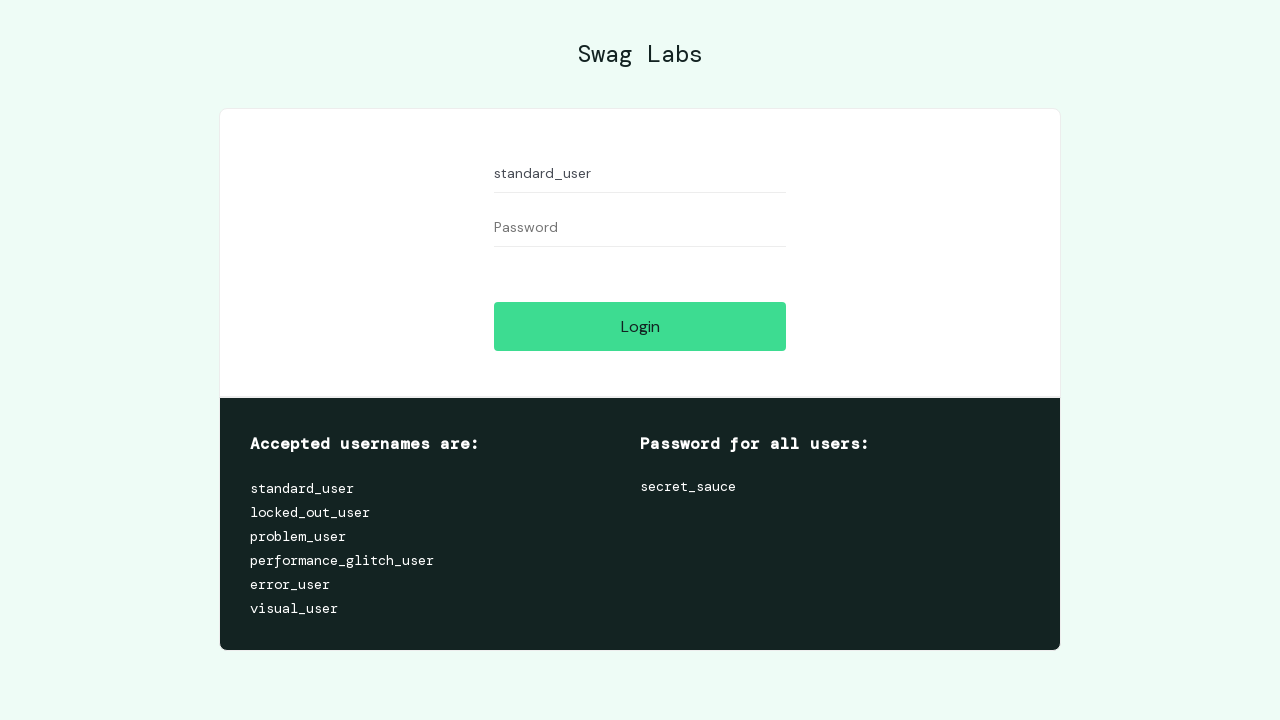

Filled password field with 'secret_sauce' on #password
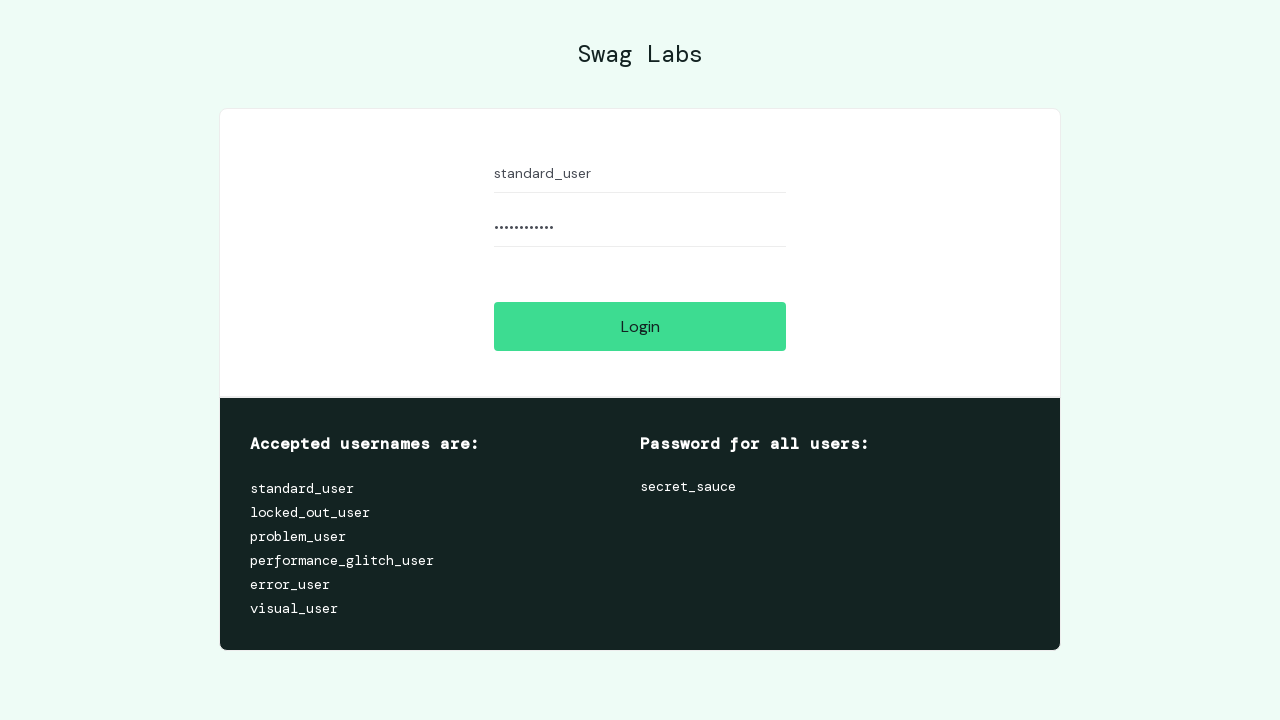

Clicked login button at (640, 326) on #login-button
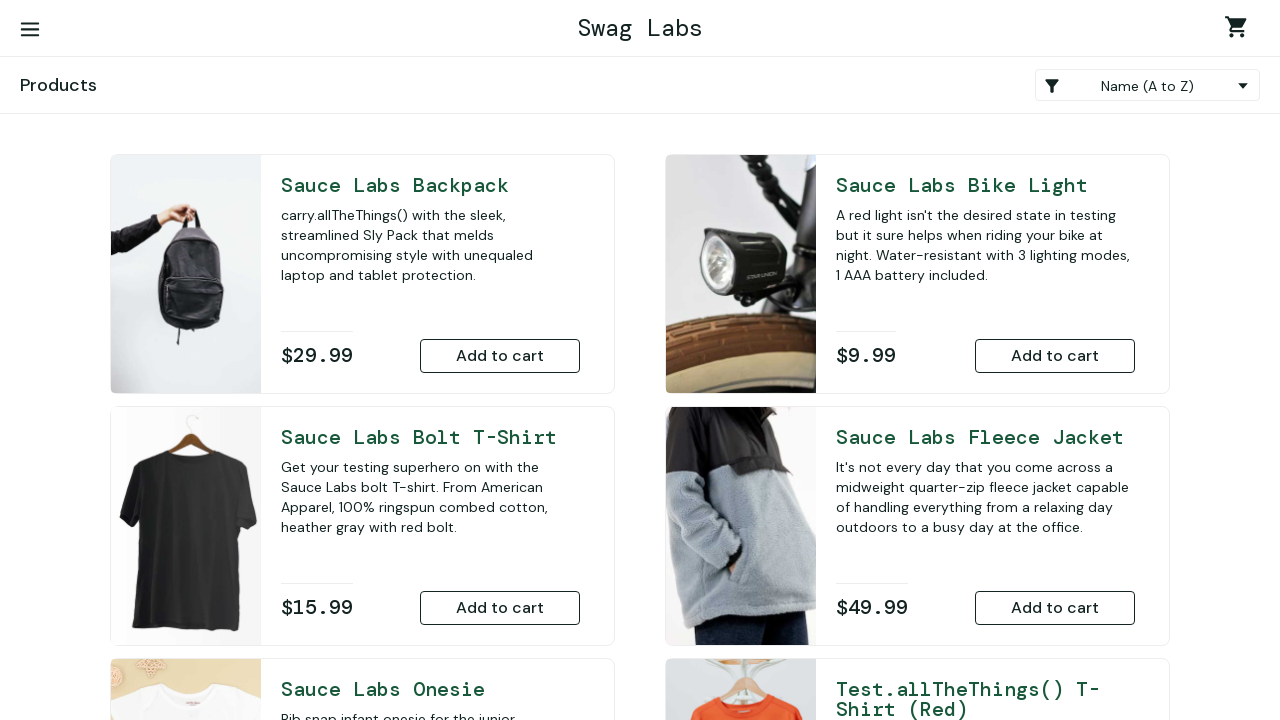

Inventory items loaded, successful login confirmed
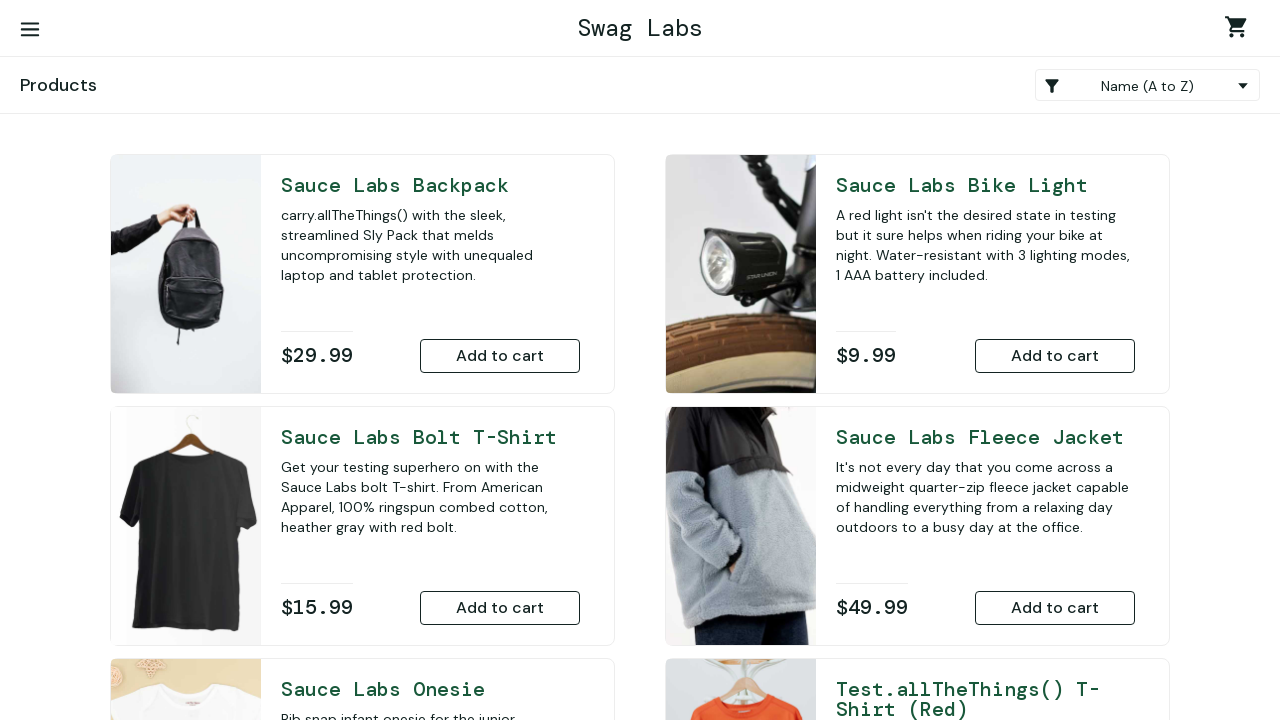

Verified inventory page: found 6 products
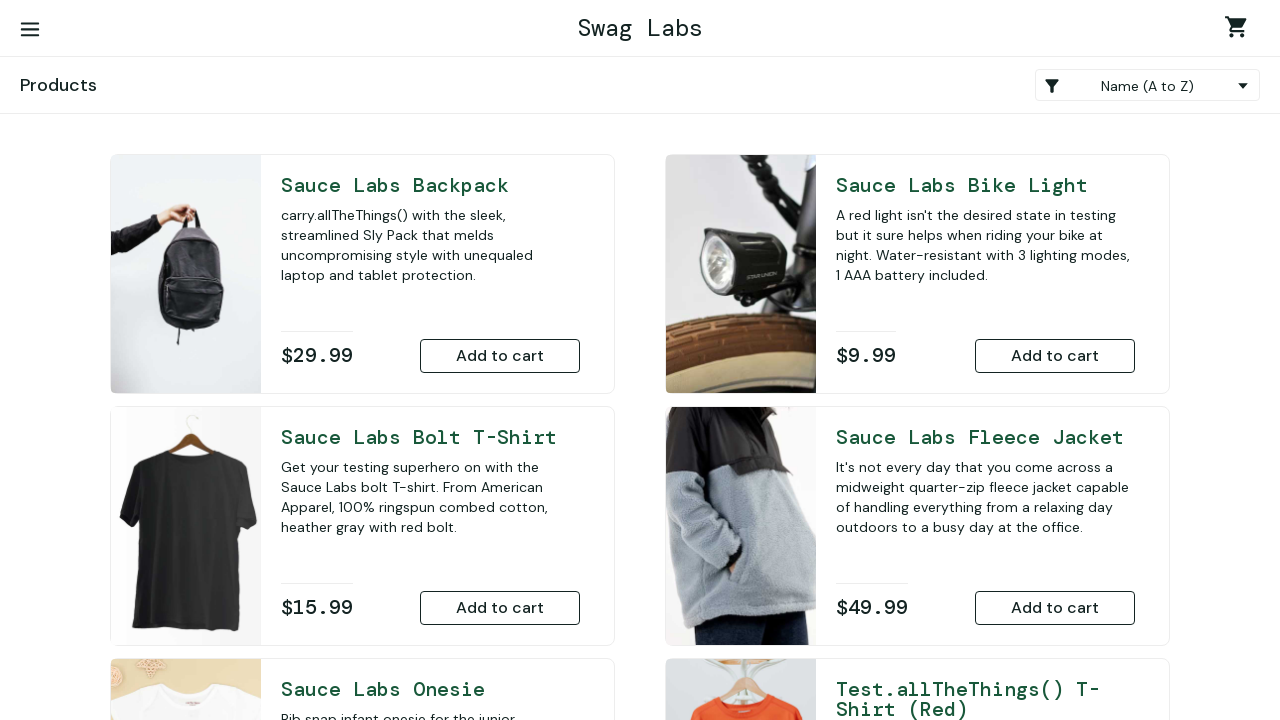

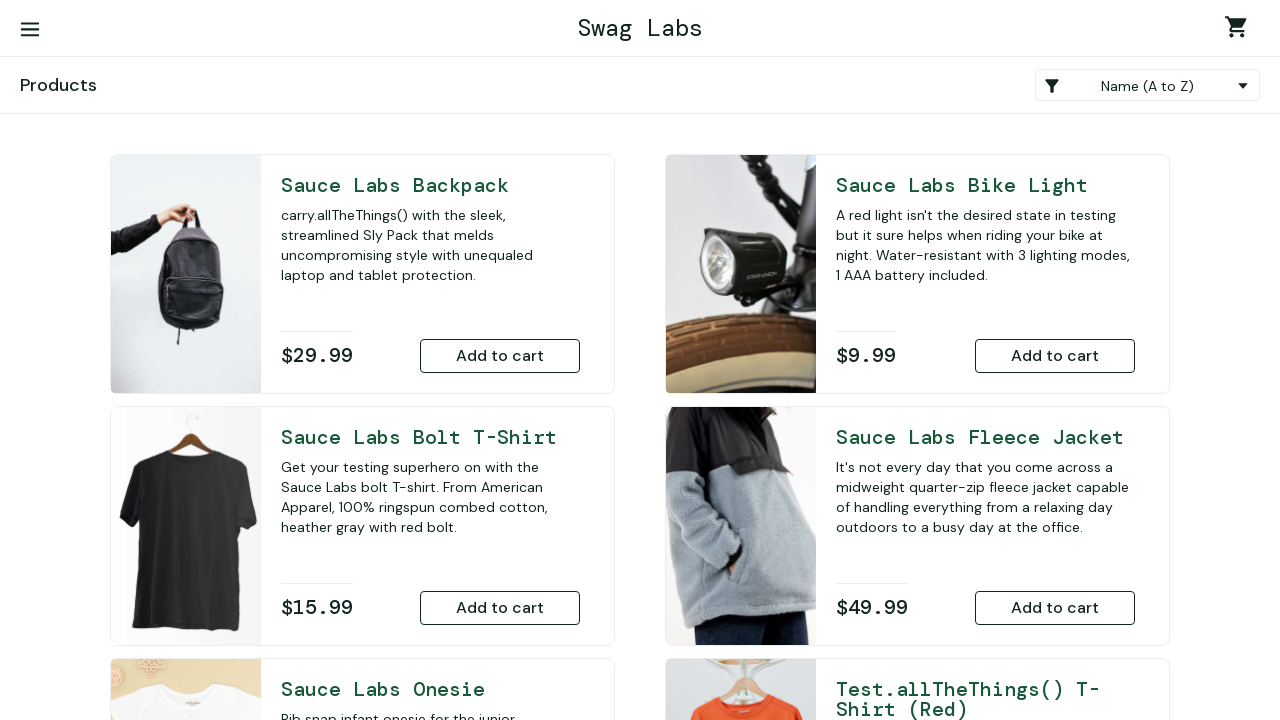